Navigates to a practice automation testing website, maximizes the browser window, and verifies the page loads by checking the title is accessible.

Starting URL: http://practice.automationtesting.in/

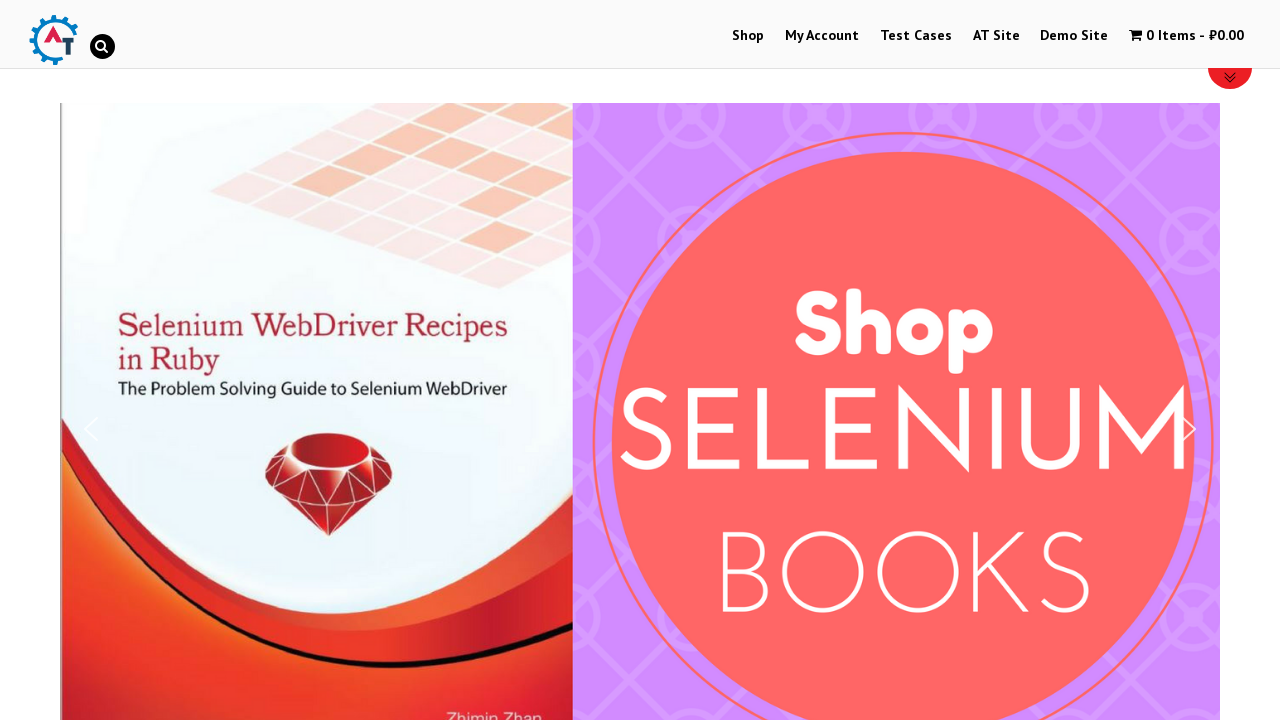

Navigated to practice automation testing website
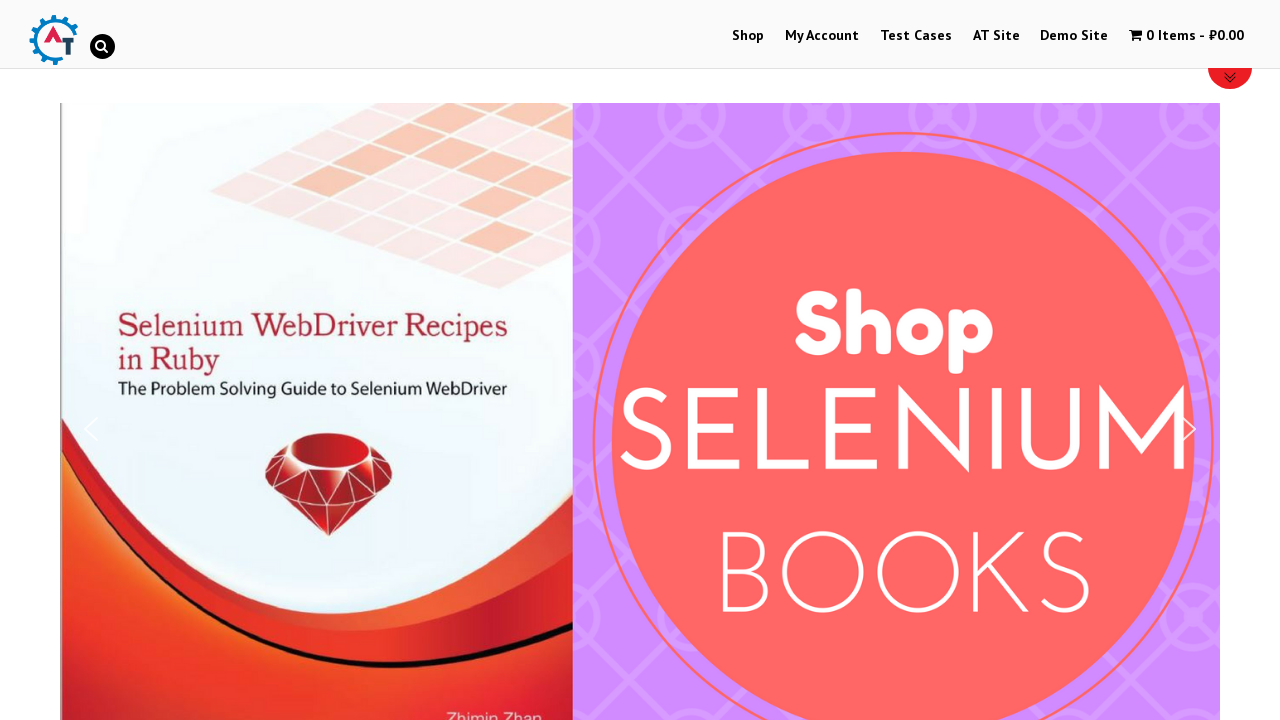

Page DOM content fully loaded
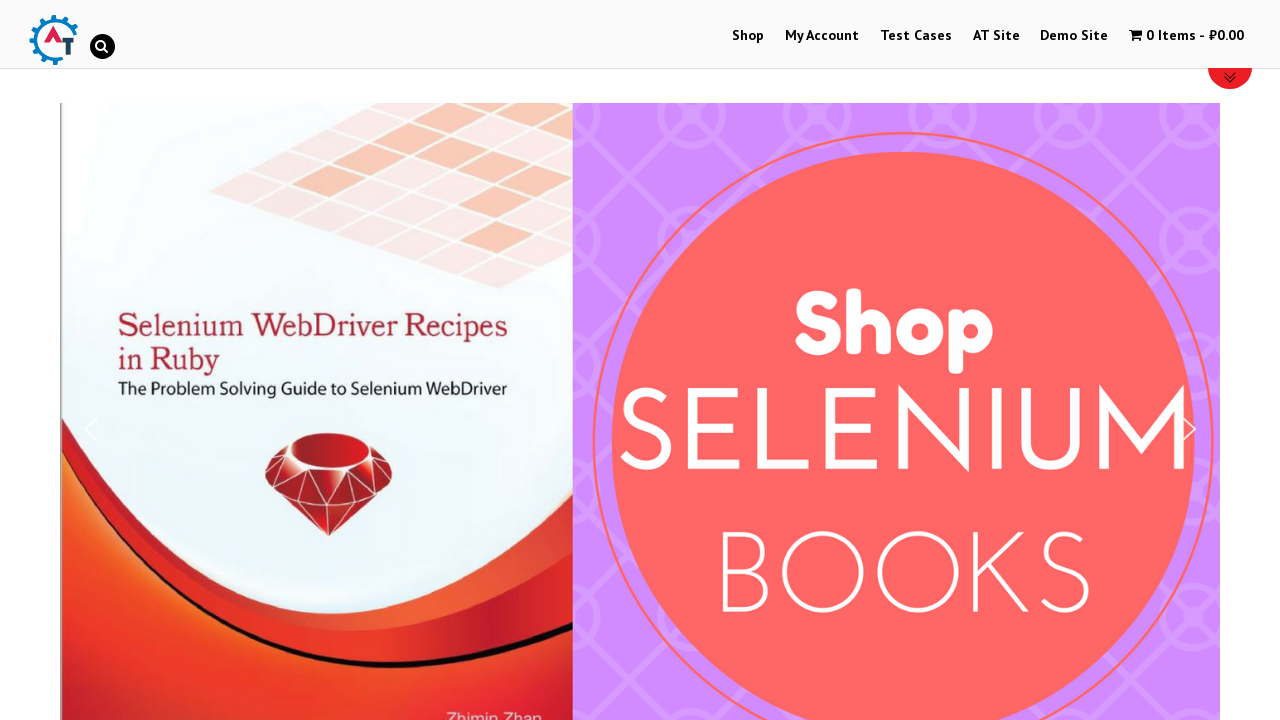

Browser window maximized to 1920x1080
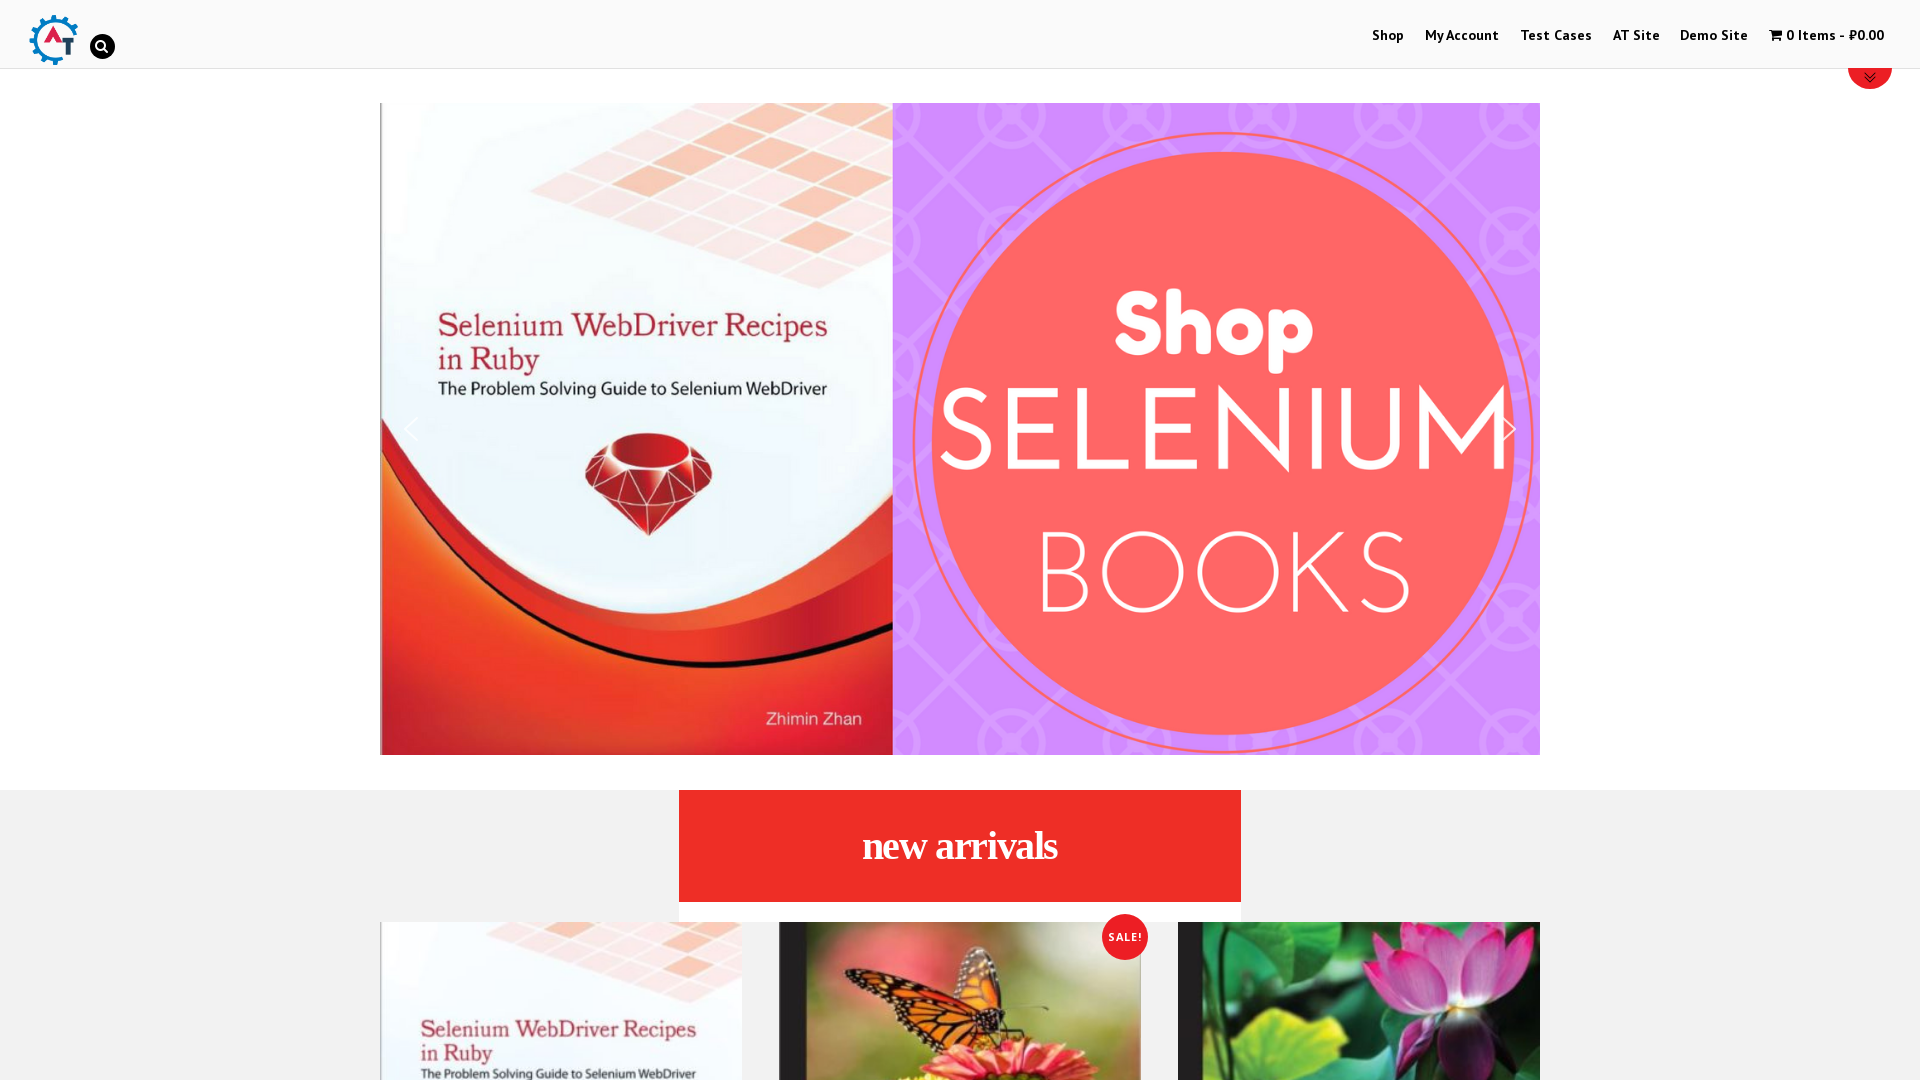

Page title verified: Automation Practice Site
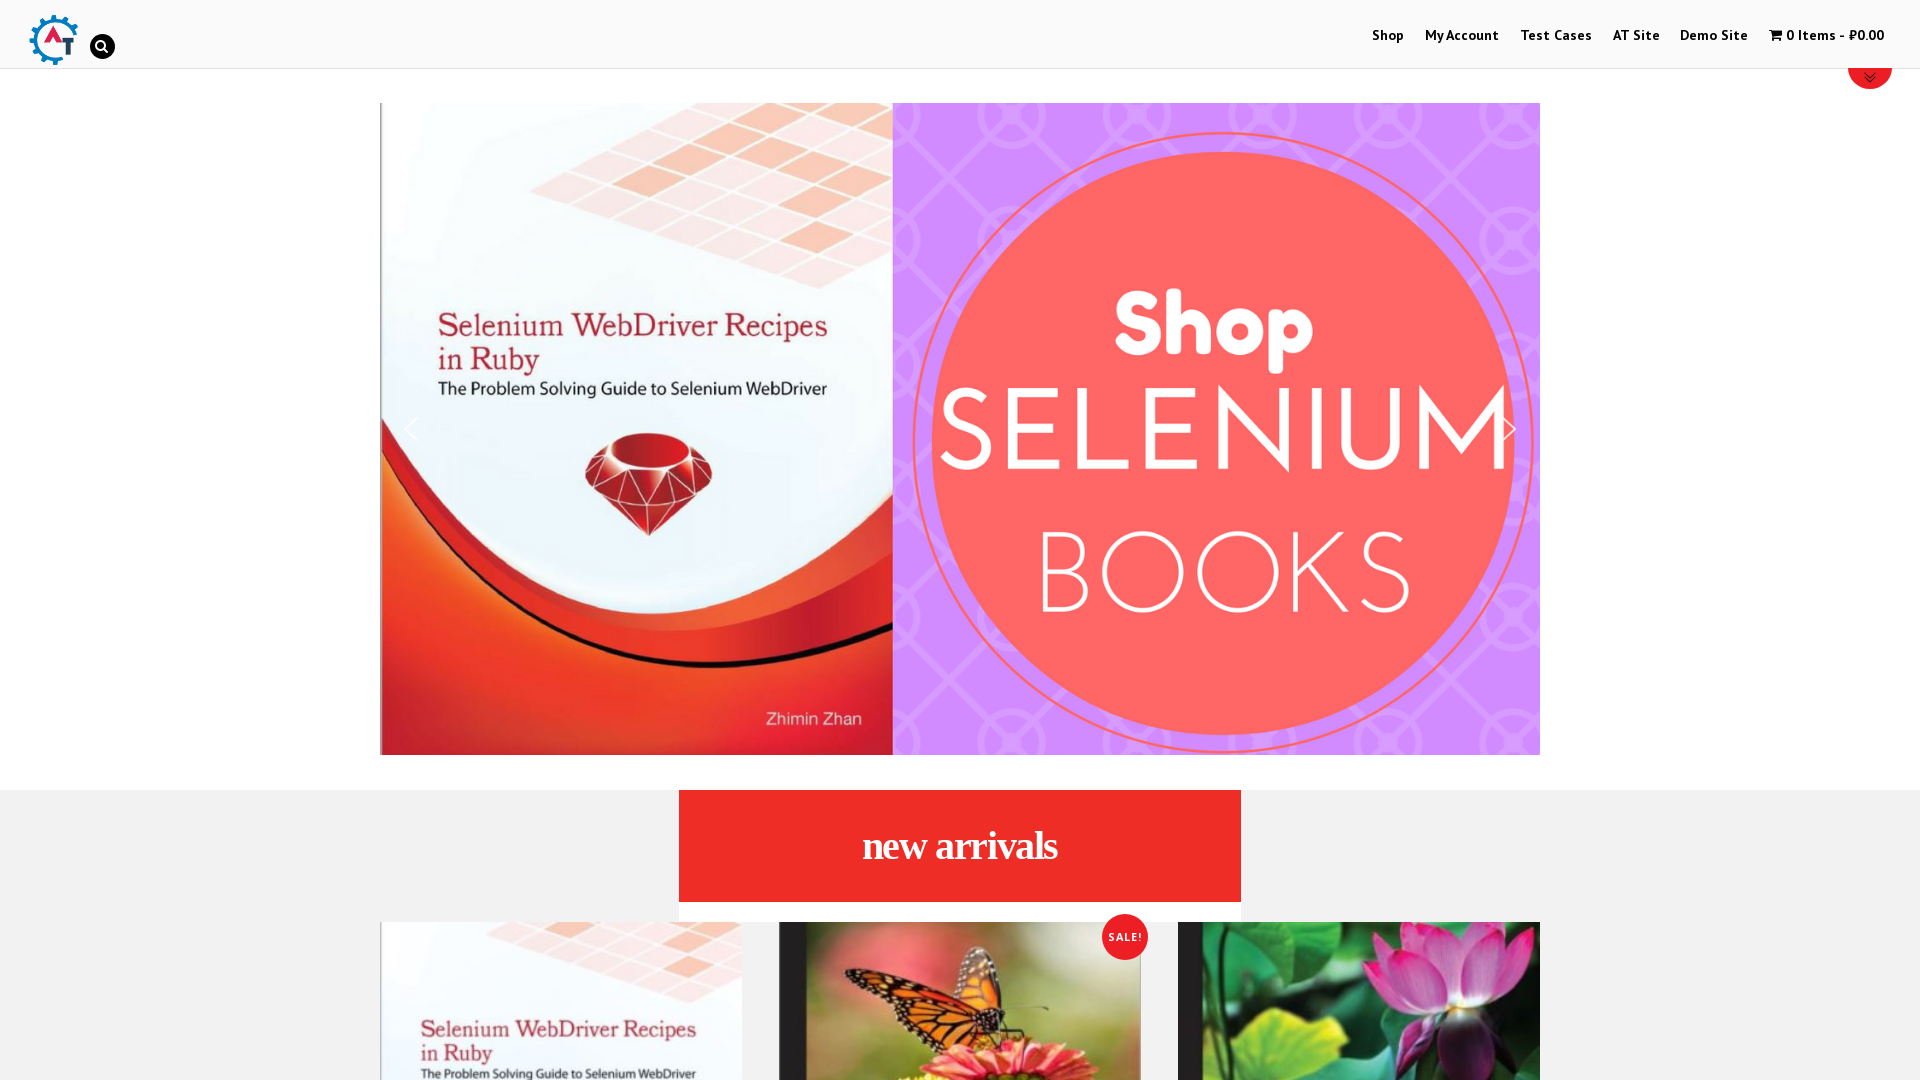

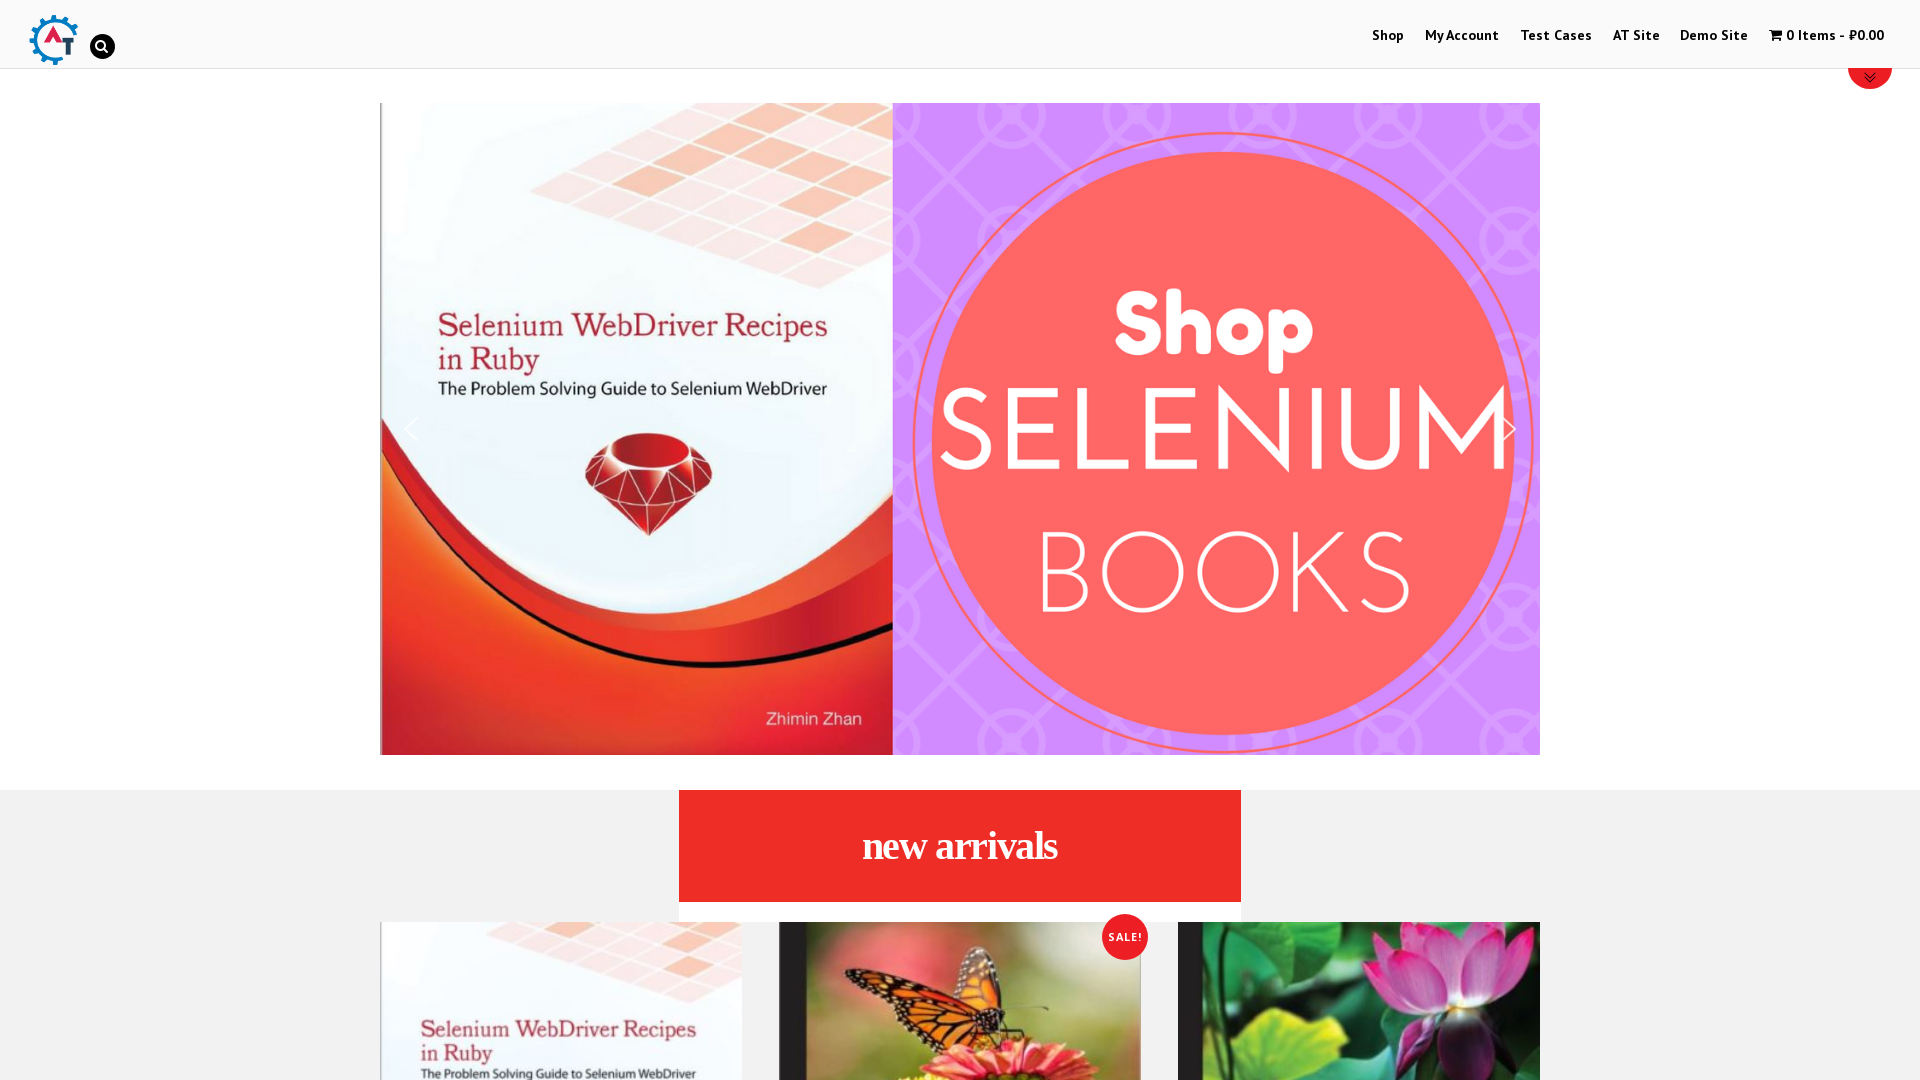